Tests drag and drop functionality by dragging an element and dropping it onto a target area using two different approaches

Starting URL: https://syntaxprojects.com/simple_context_menu.php

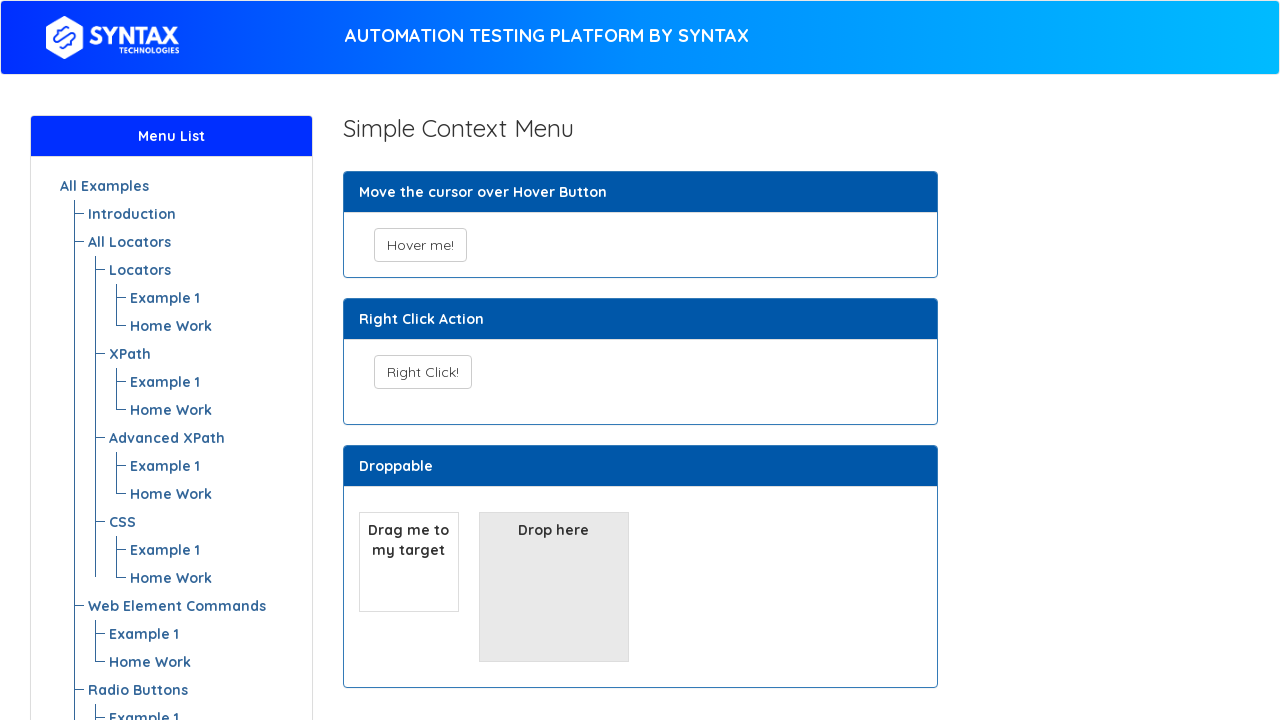

Located draggable element with ID 'draggable'
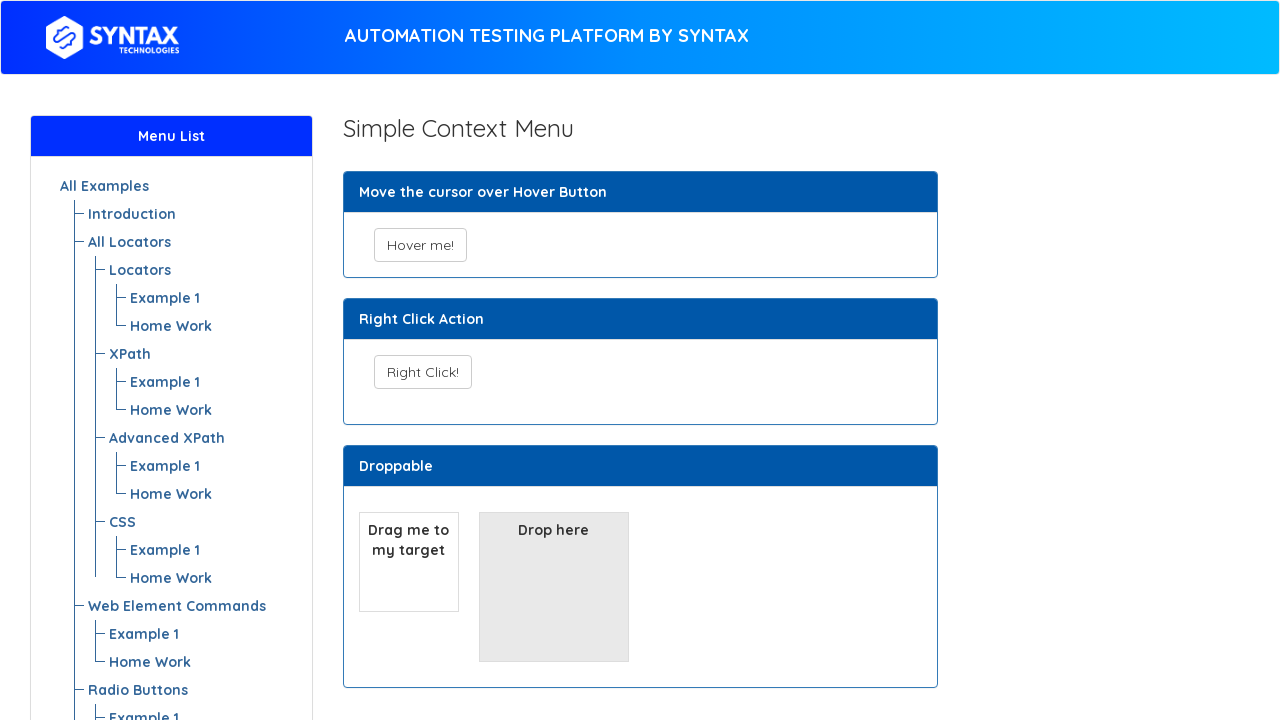

Located droppable target element with ID 'droppable'
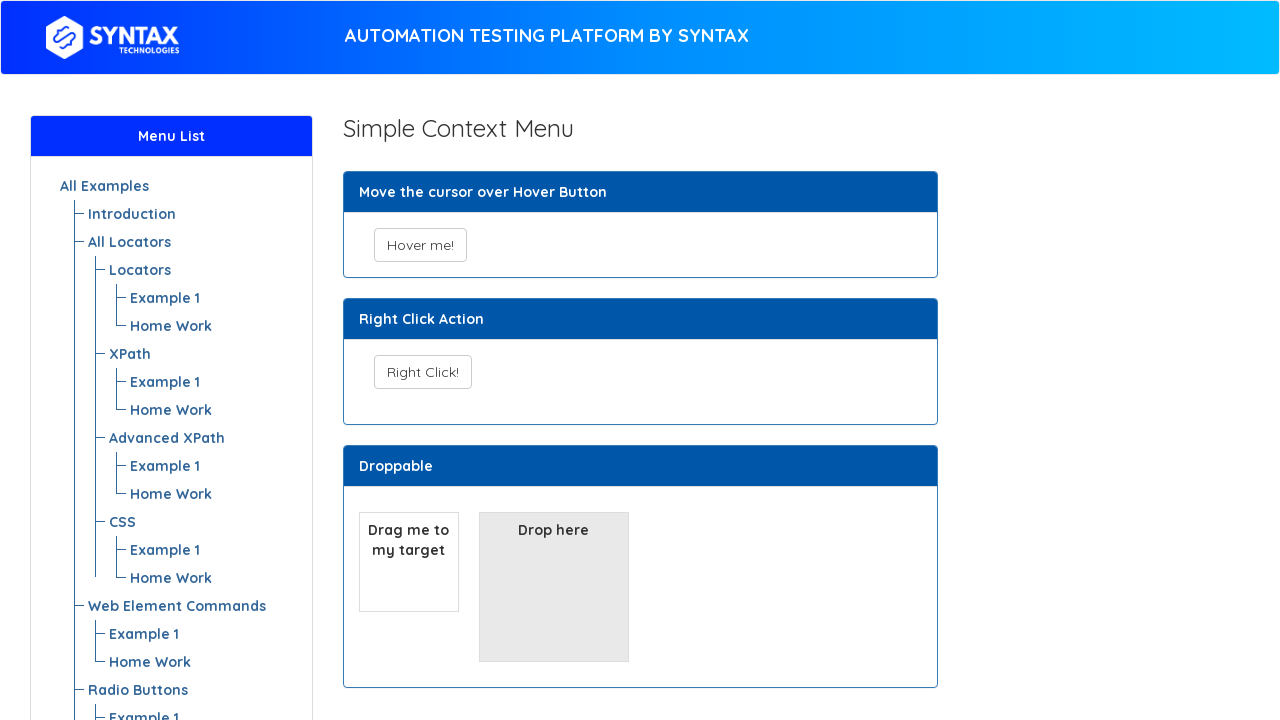

Dragged element to drop target using drag_to method at (554, 587)
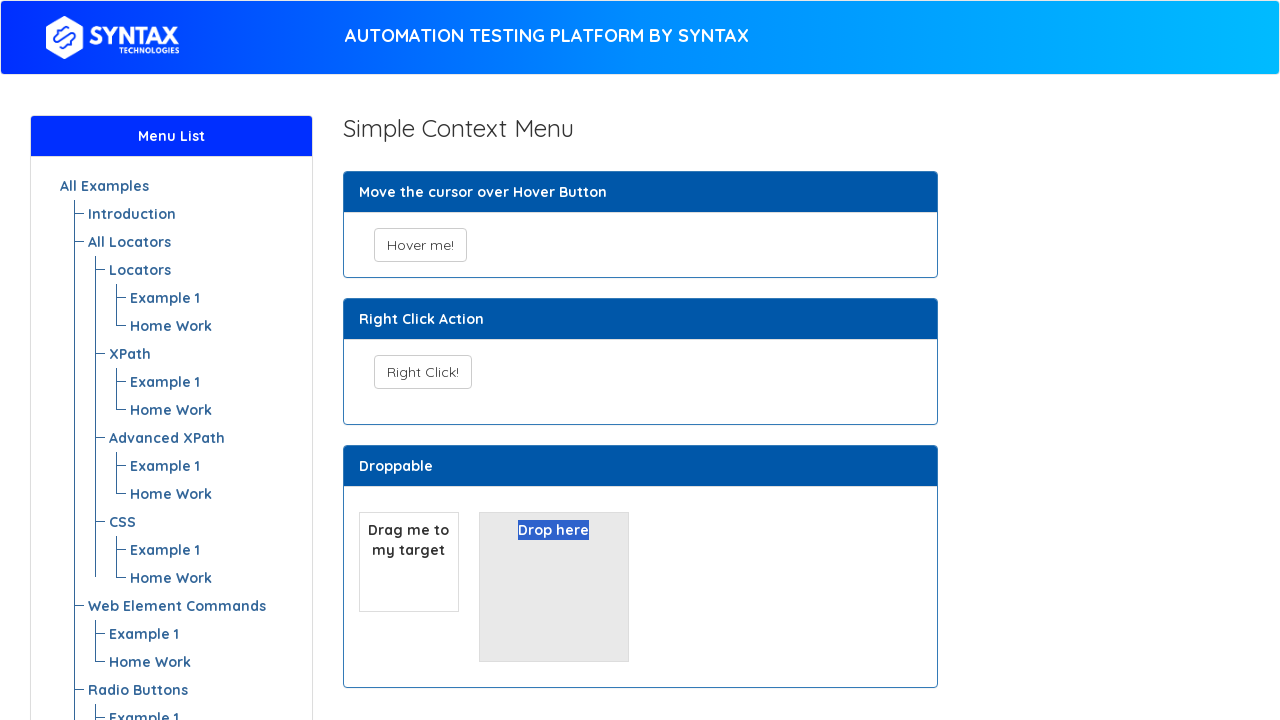

Re-located draggable element for alternative approach
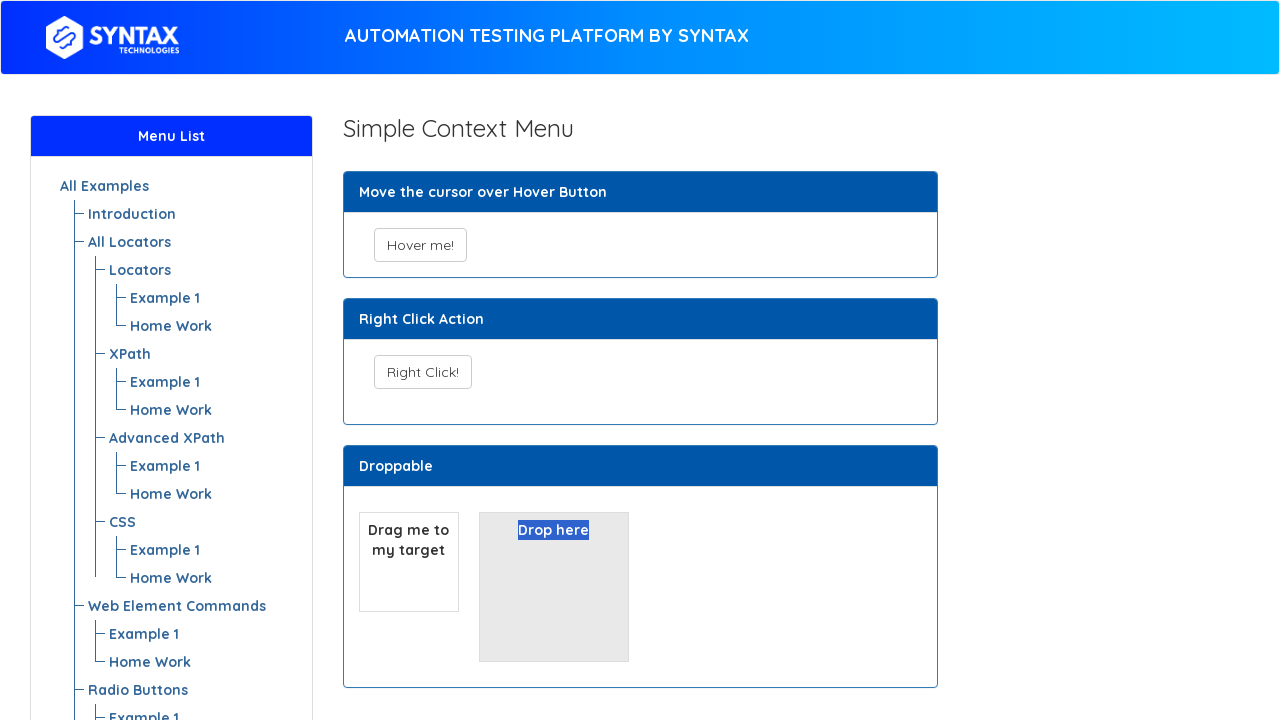

Re-located droppable target element for alternative approach
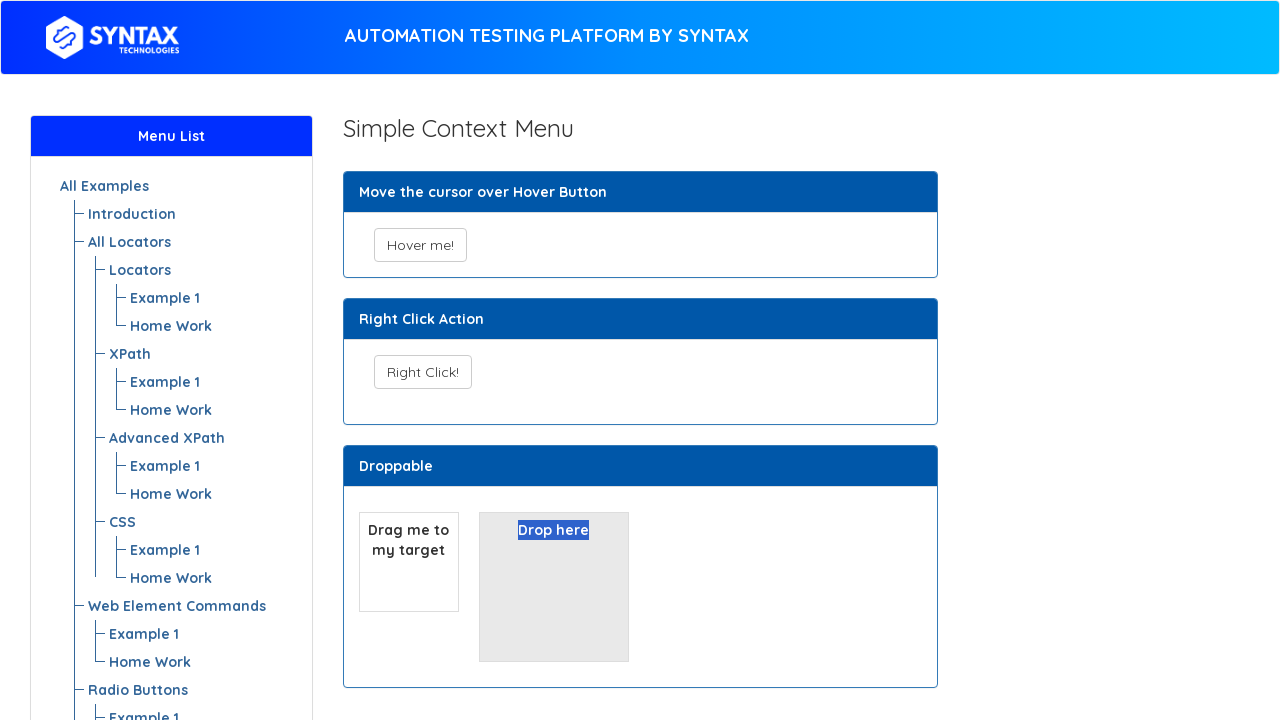

Performed second drag and drop operation using drag_to method at (554, 587)
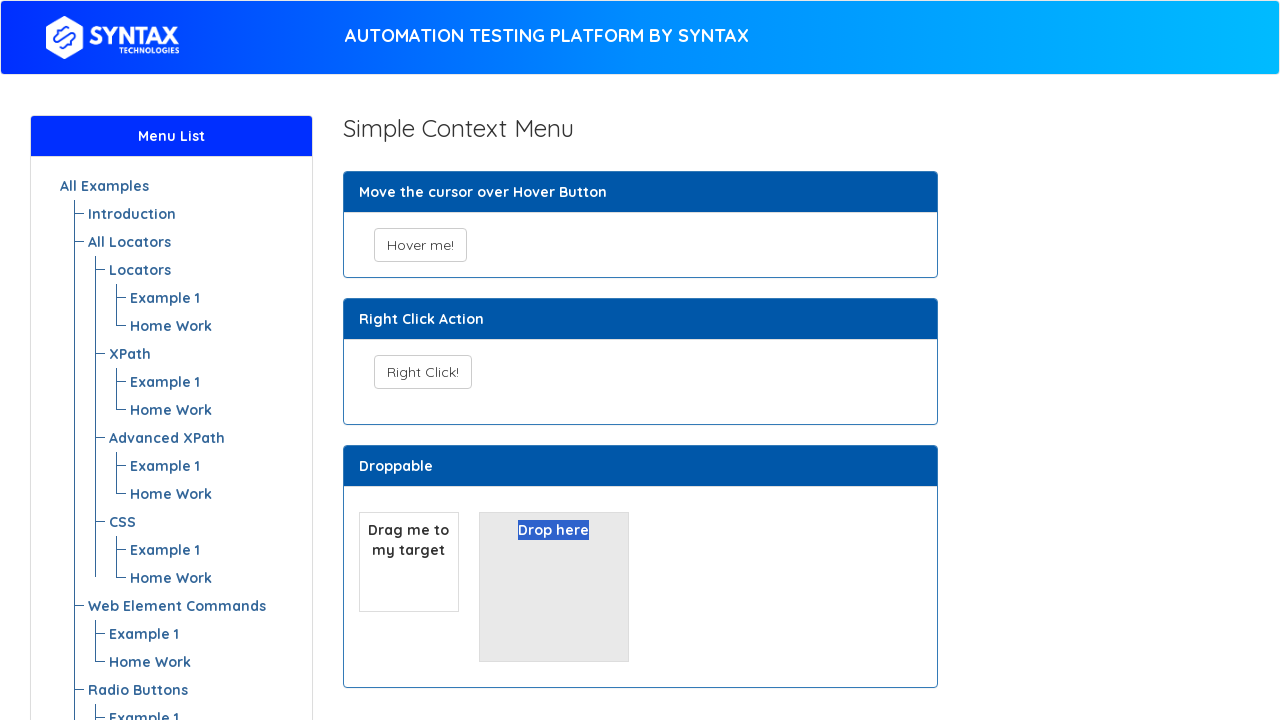

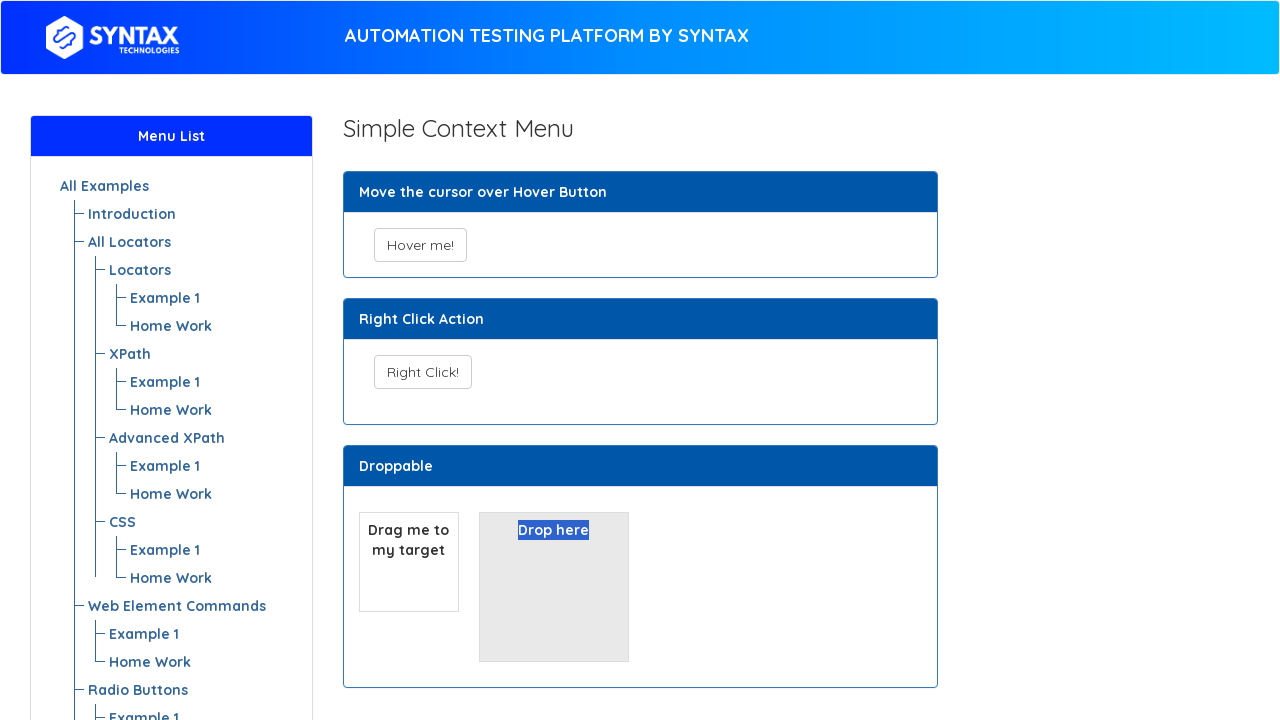